Tests checkbox functionality by verifying initial checkbox states and clicking to toggle the first checkbox.

Starting URL: http://the-internet.herokuapp.com/checkboxes

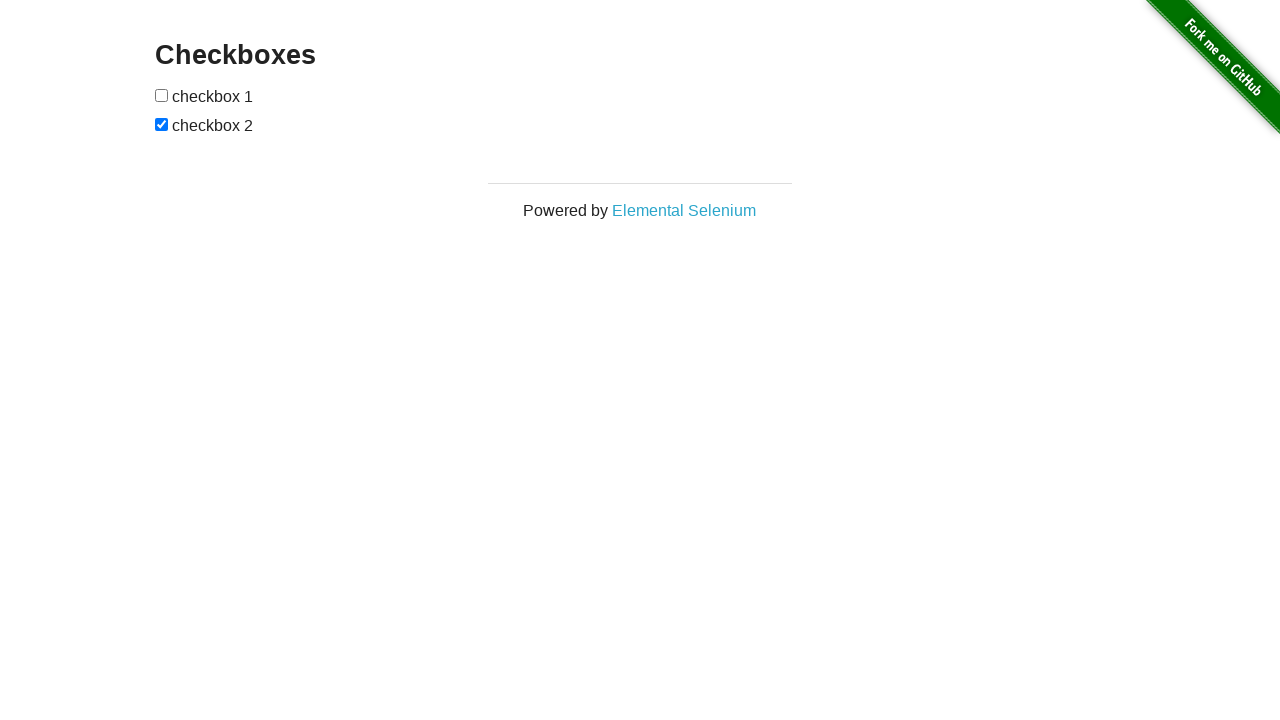

Located all checkboxes on the page
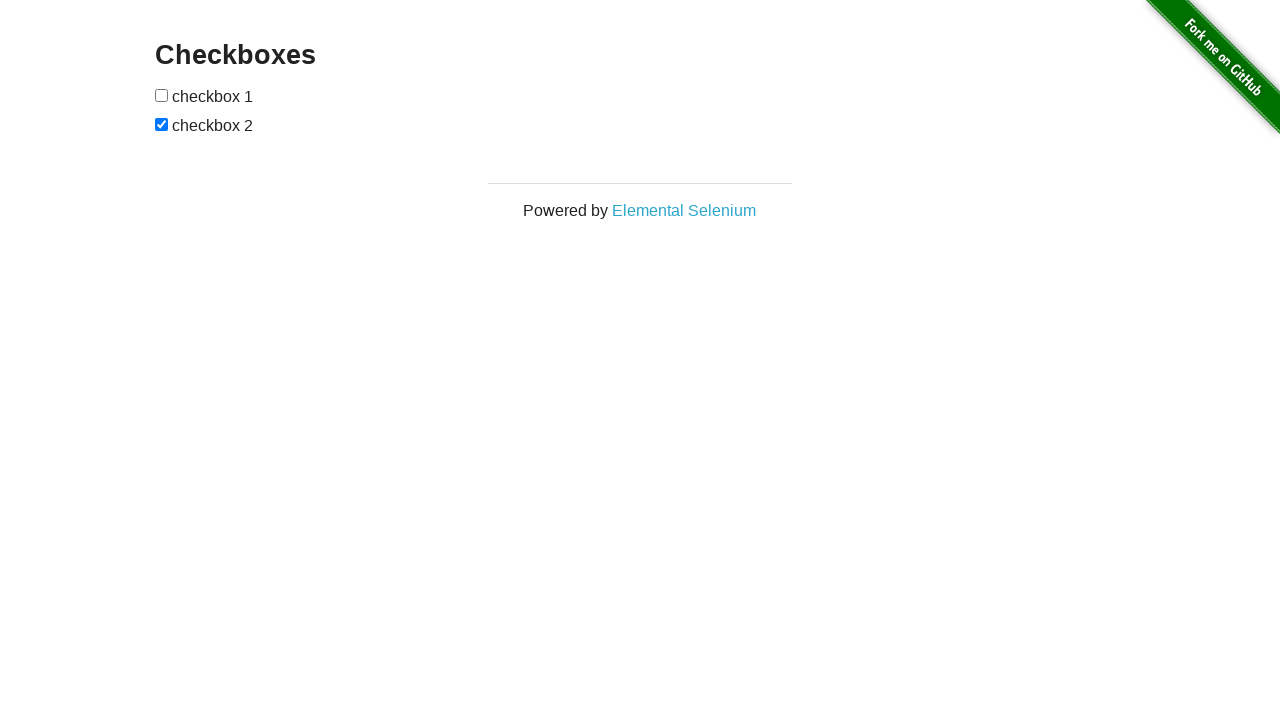

Verified first checkbox is unchecked initially
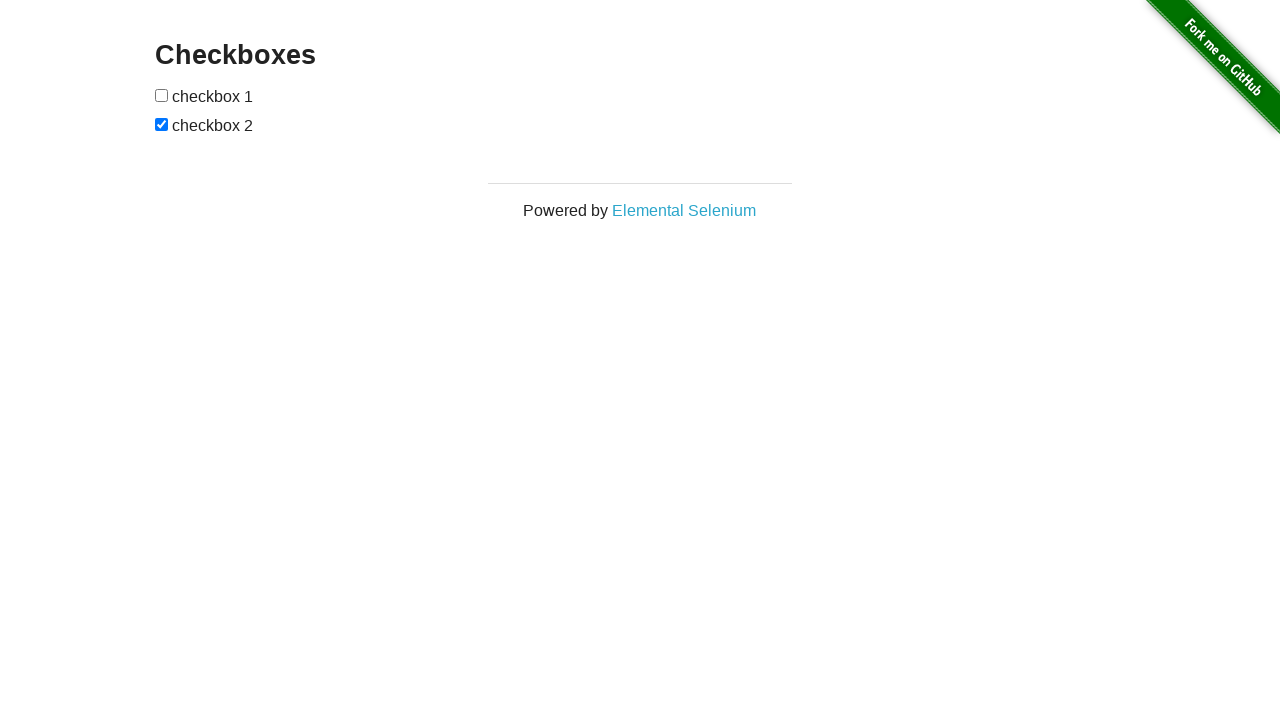

Verified second checkbox is checked initially
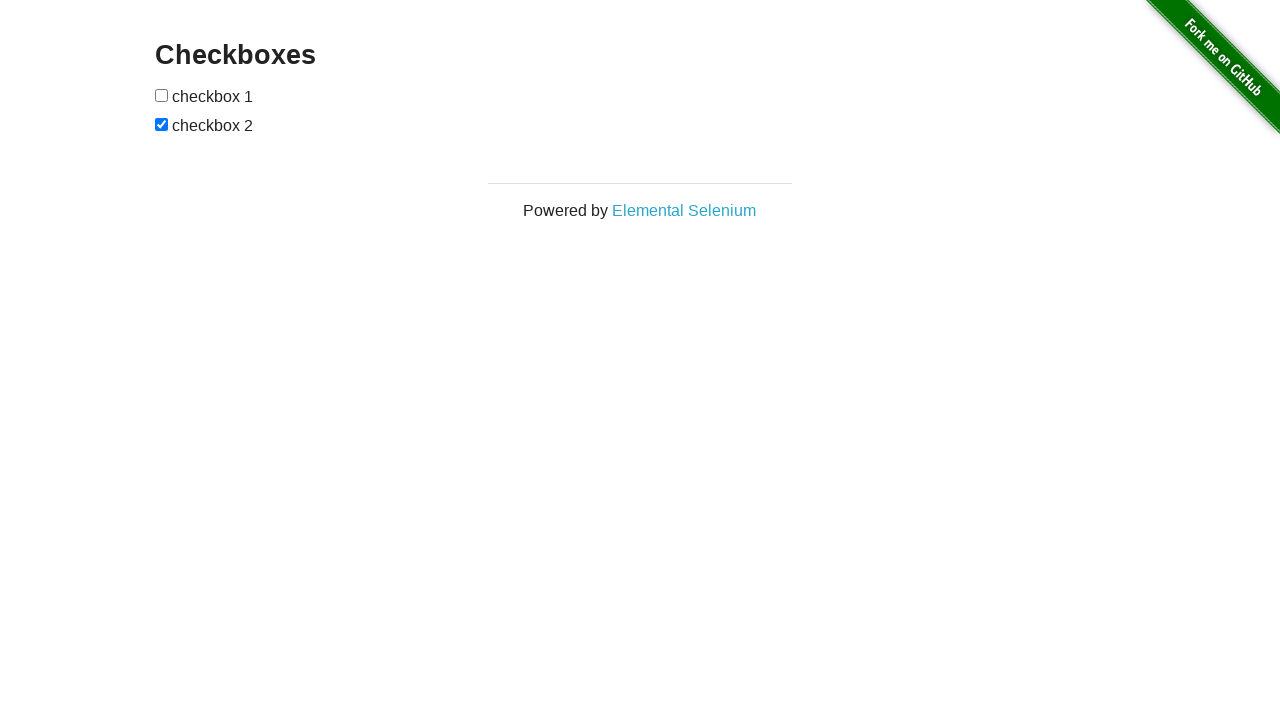

Clicked first checkbox to toggle it at (162, 95) on form#checkboxes input >> nth=0
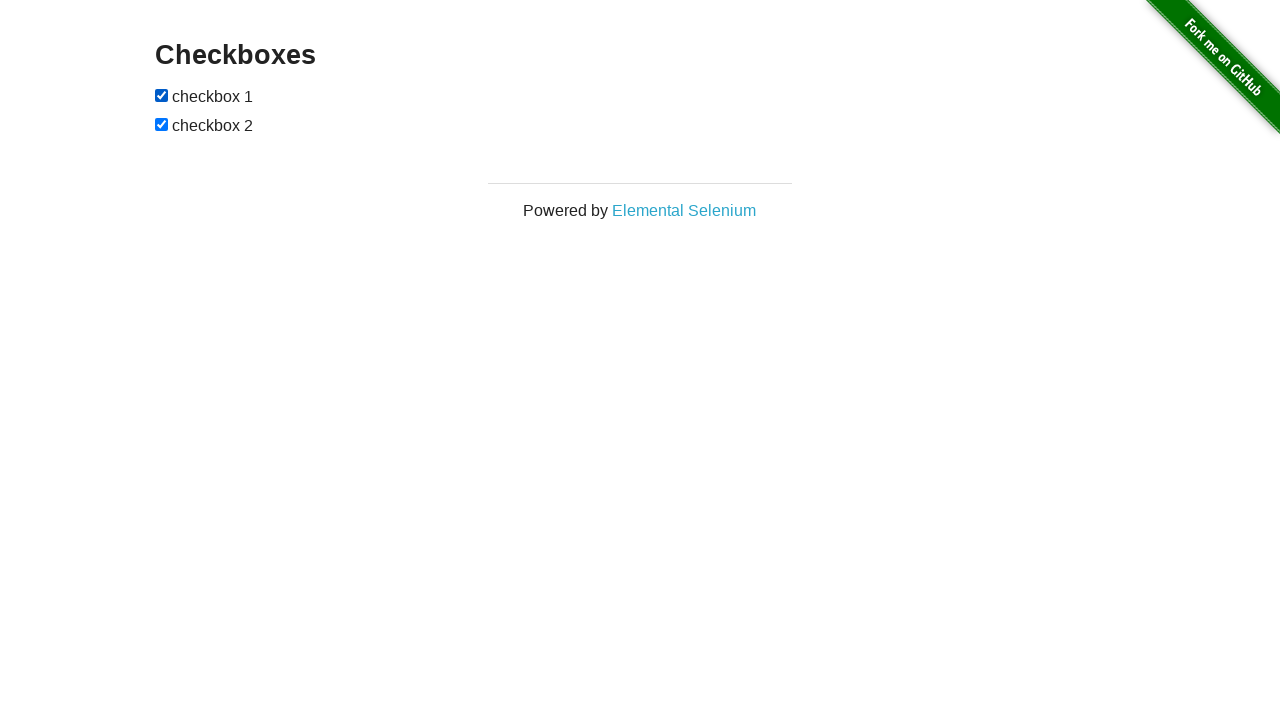

Verified first checkbox is now checked after clicking
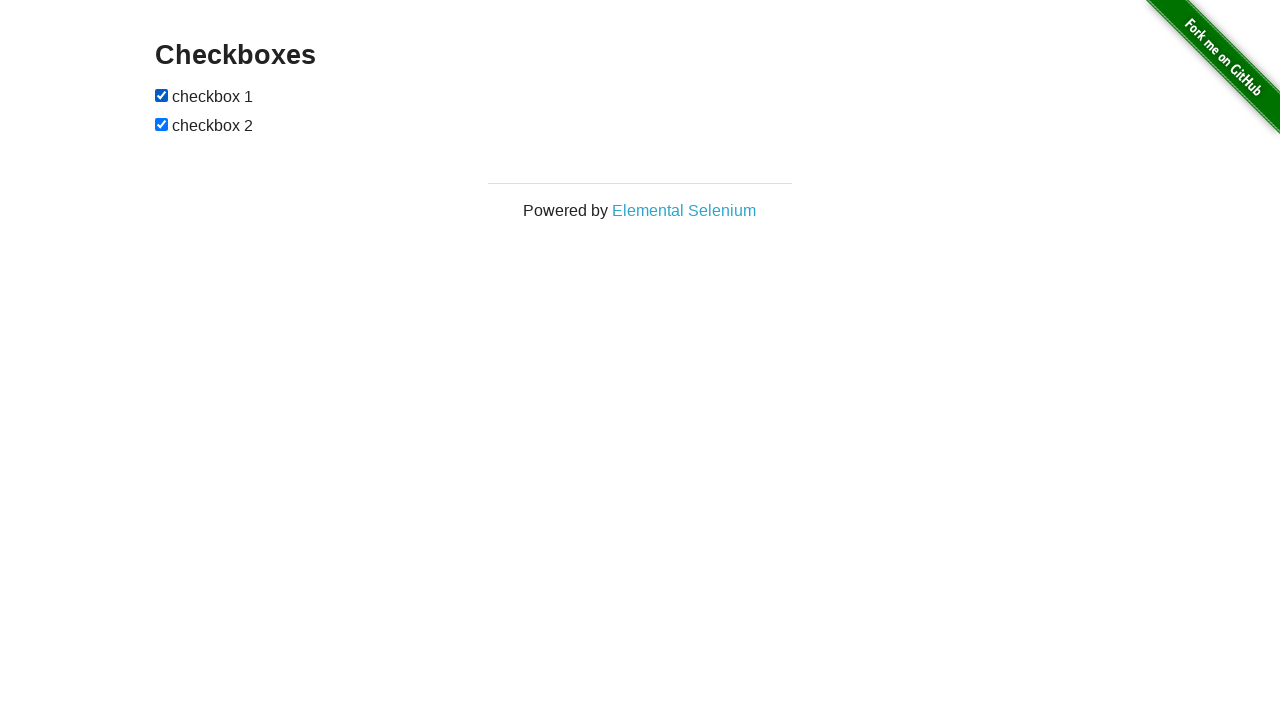

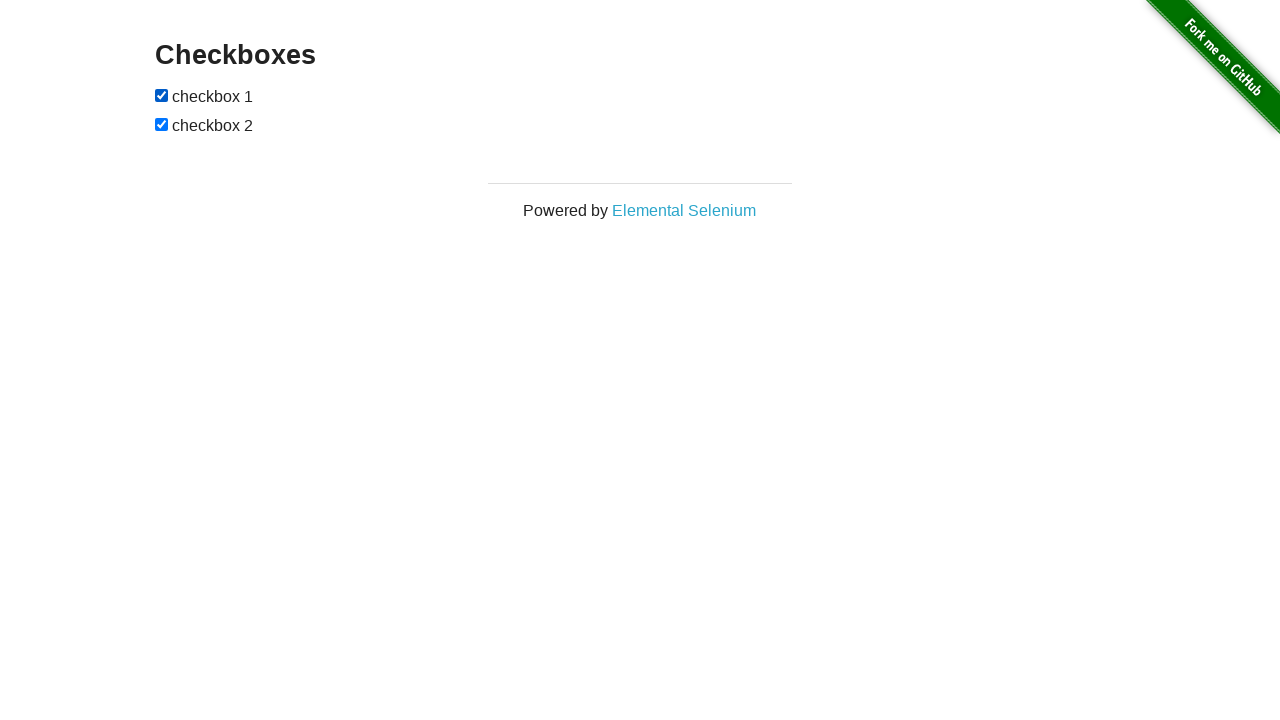